Tests passenger selection dropdown by incrementing adult, child, and infant passenger counts

Starting URL: https://rahulshettyacademy.com/dropdownsPractise/

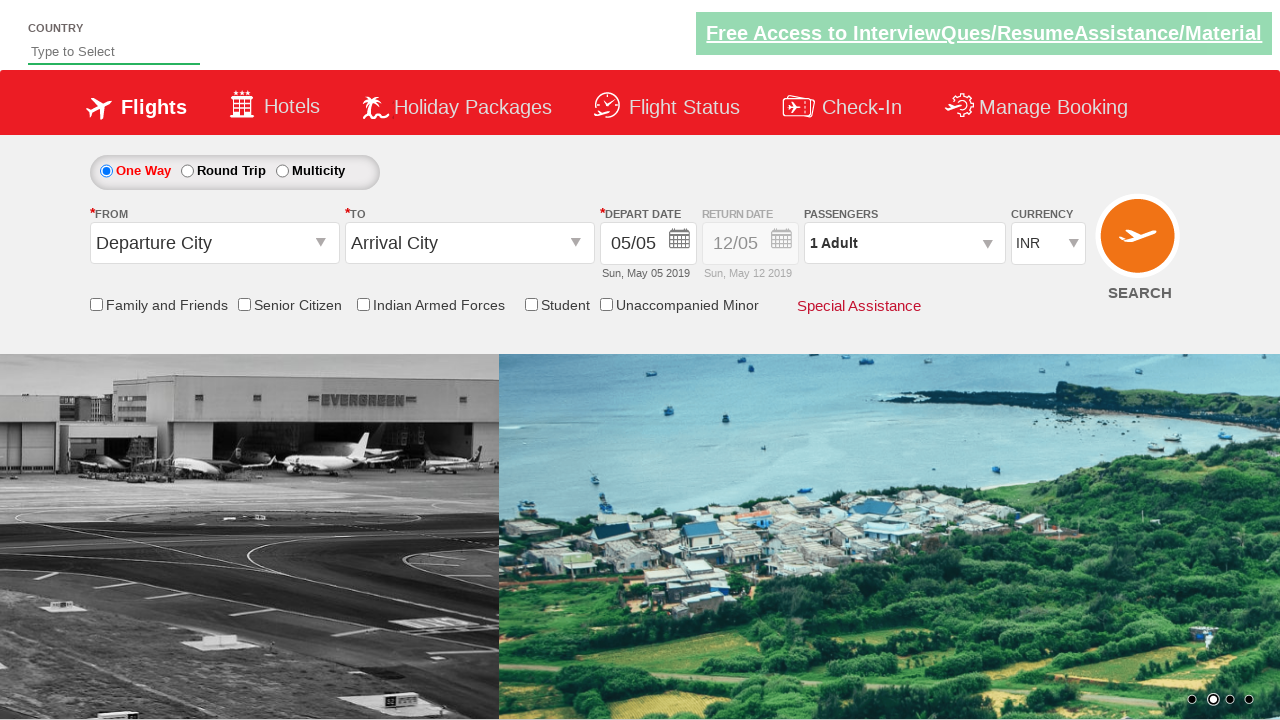

Clicked on passenger info dropdown to open selection panel at (904, 243) on #divpaxinfo
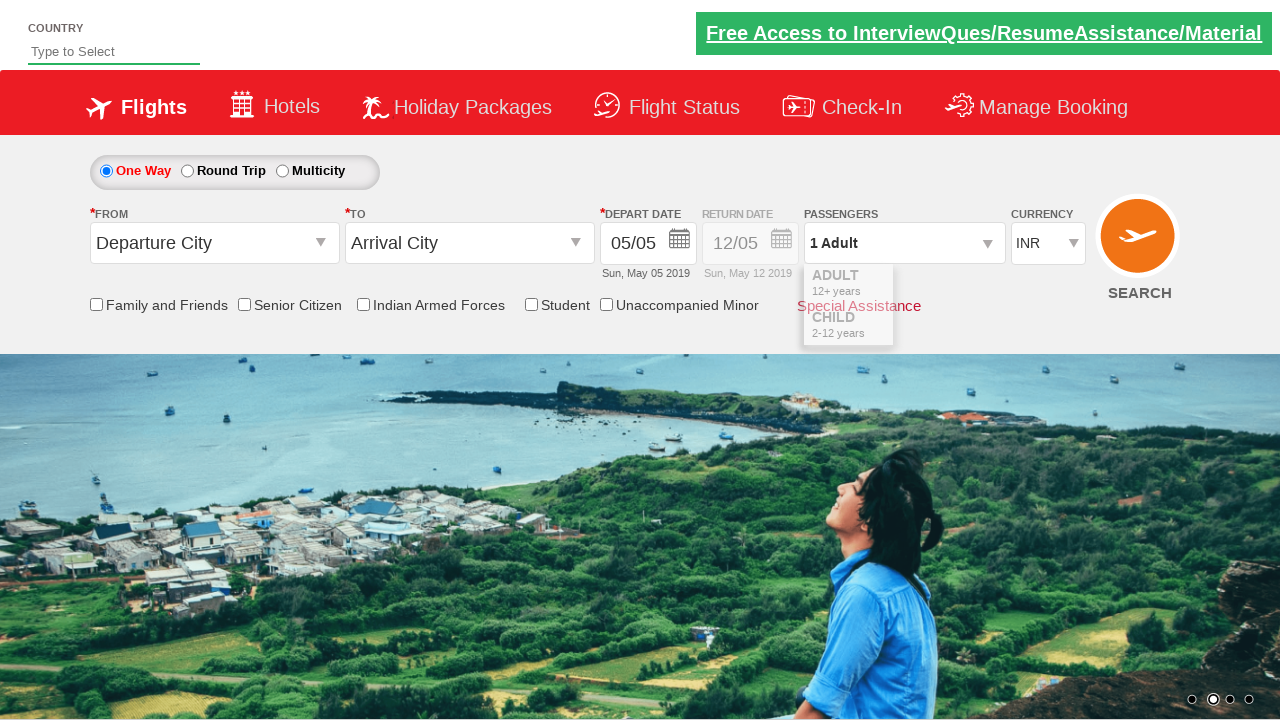

Waited 2 seconds for dropdown to be visible
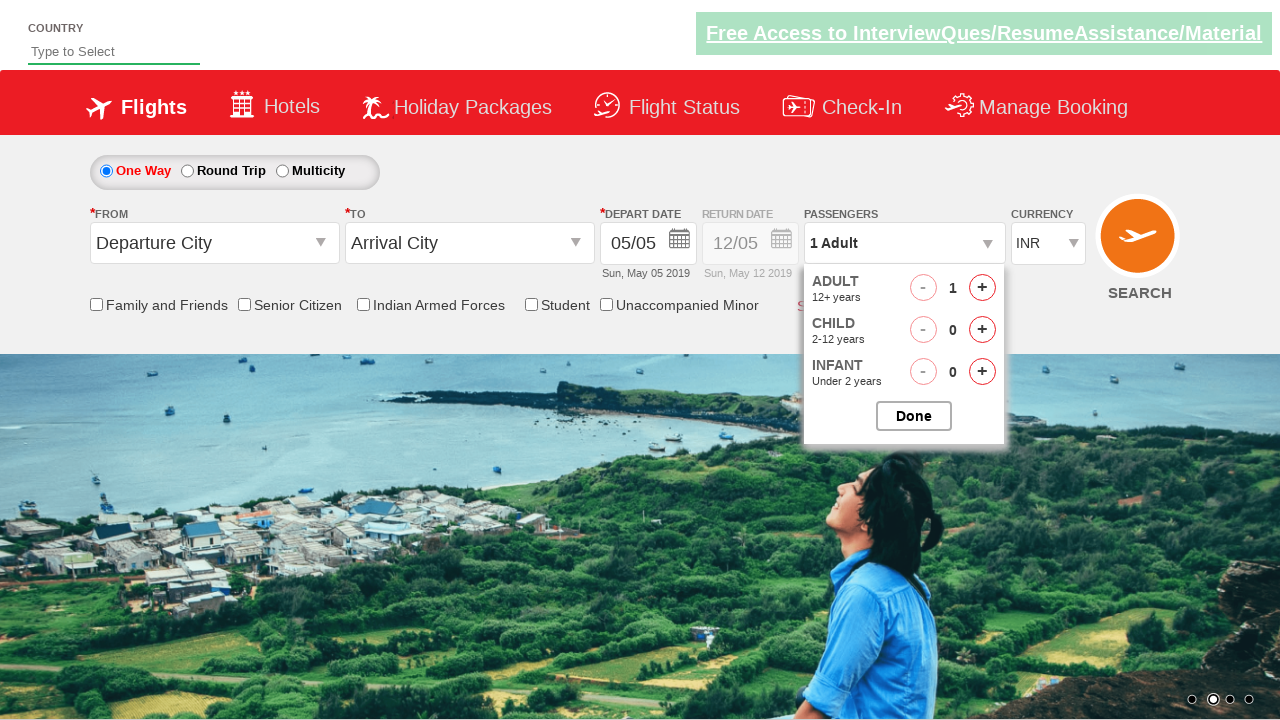

Incremented adult count (iteration 1/2) at (982, 288) on #hrefIncAdt
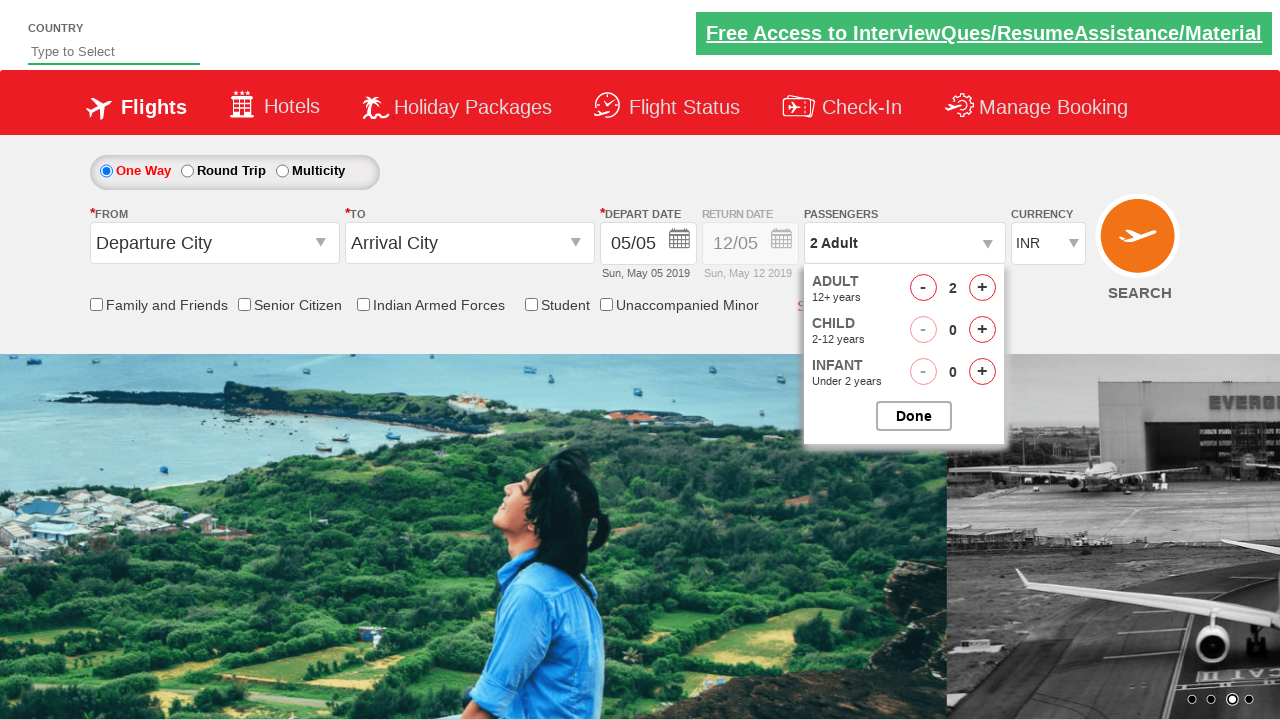

Incremented adult count (iteration 2/2) at (982, 288) on #hrefIncAdt
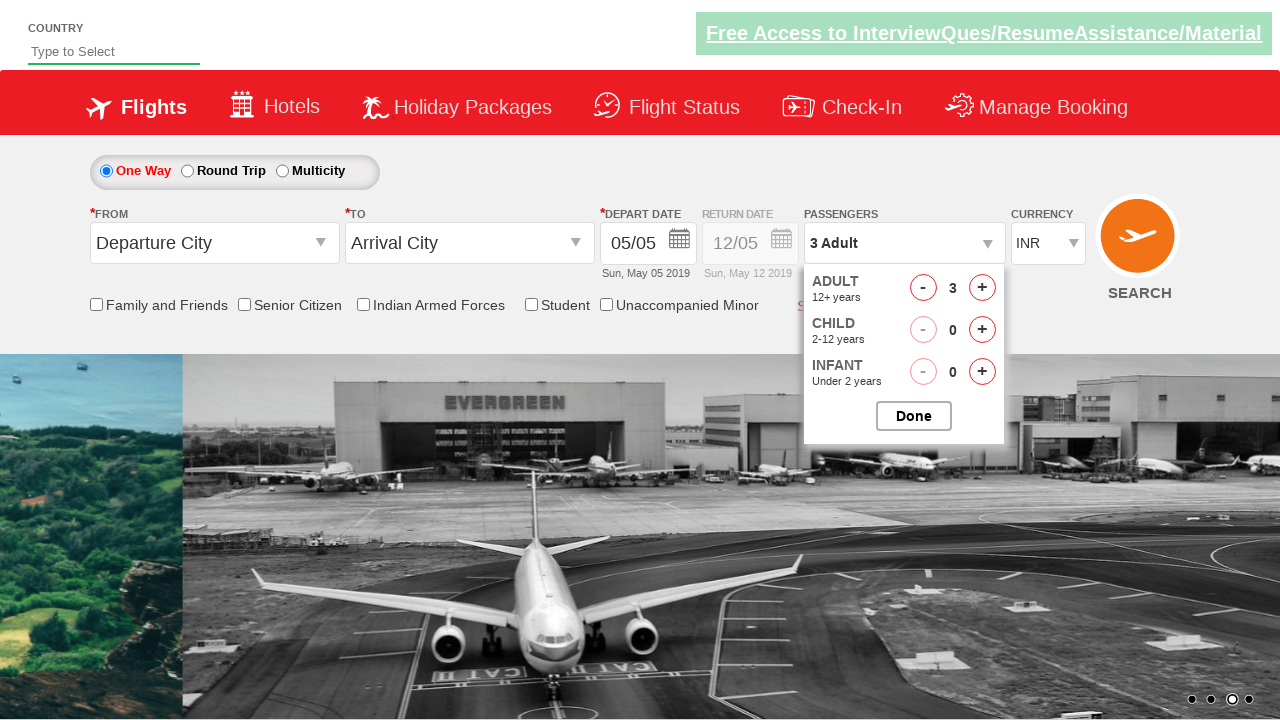

Incremented child count (iteration 1/3) at (982, 330) on #hrefIncChd
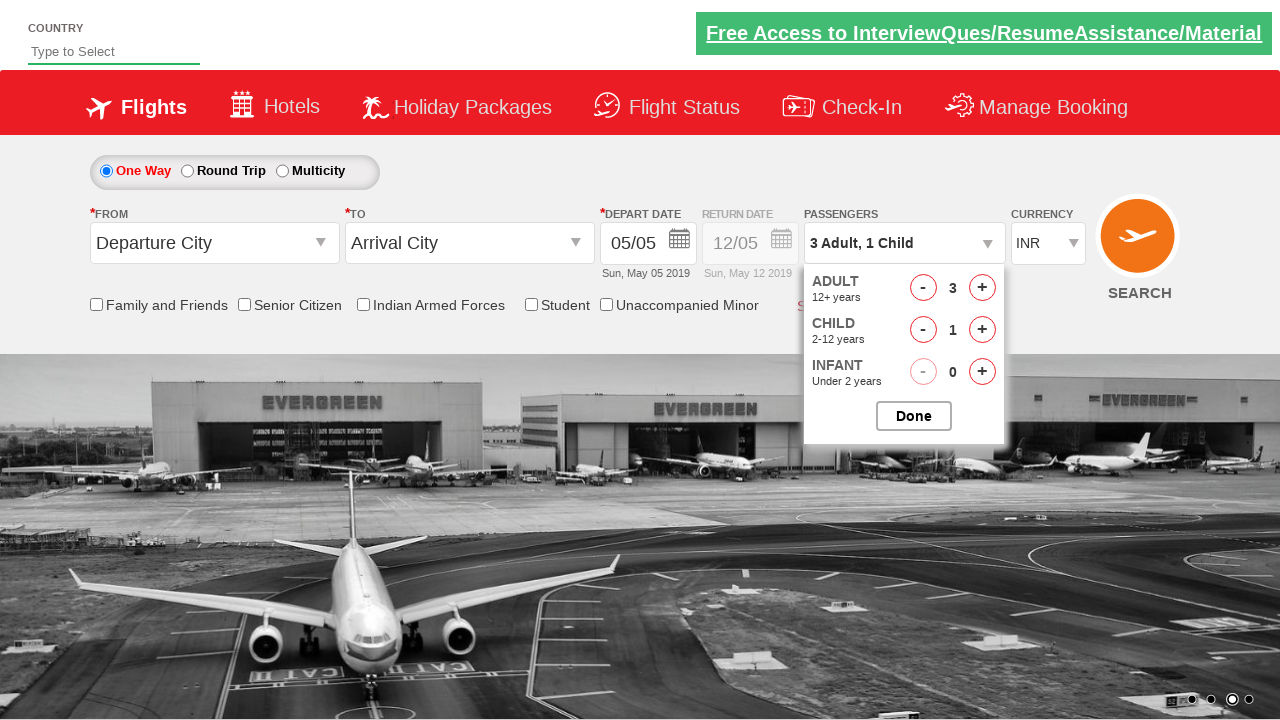

Incremented child count (iteration 2/3) at (982, 330) on #hrefIncChd
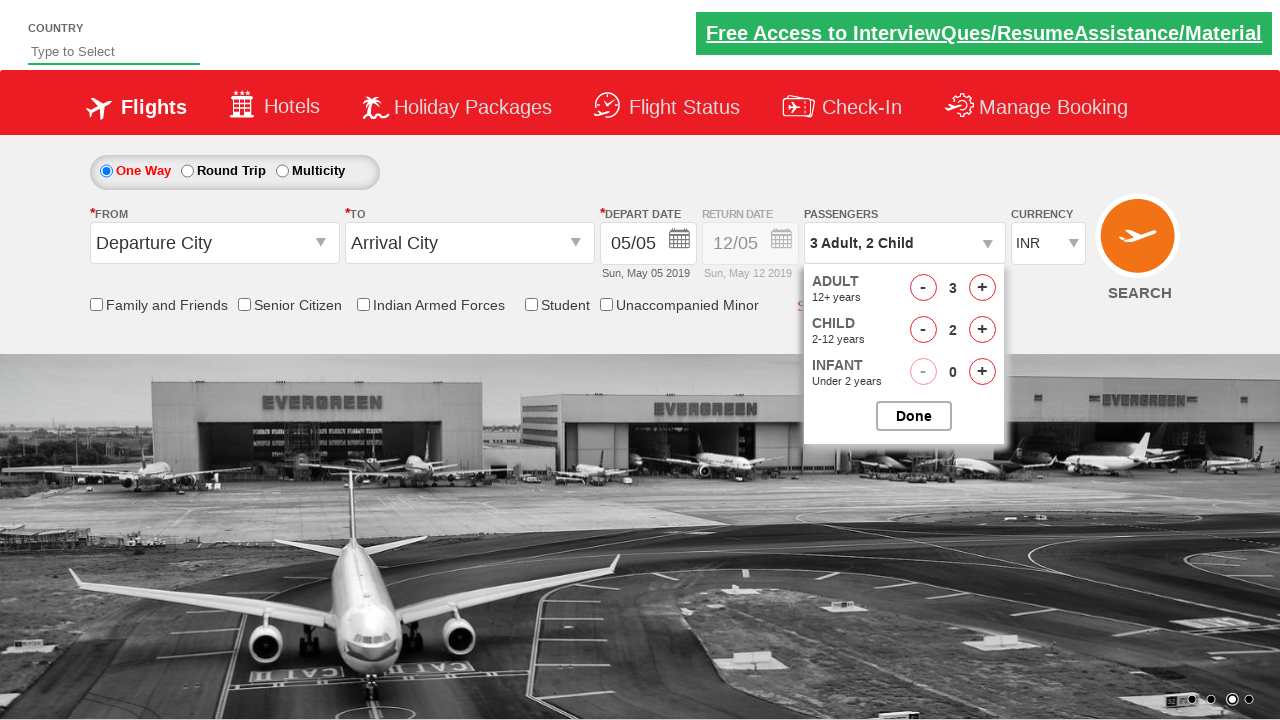

Incremented child count (iteration 3/3) at (982, 330) on #hrefIncChd
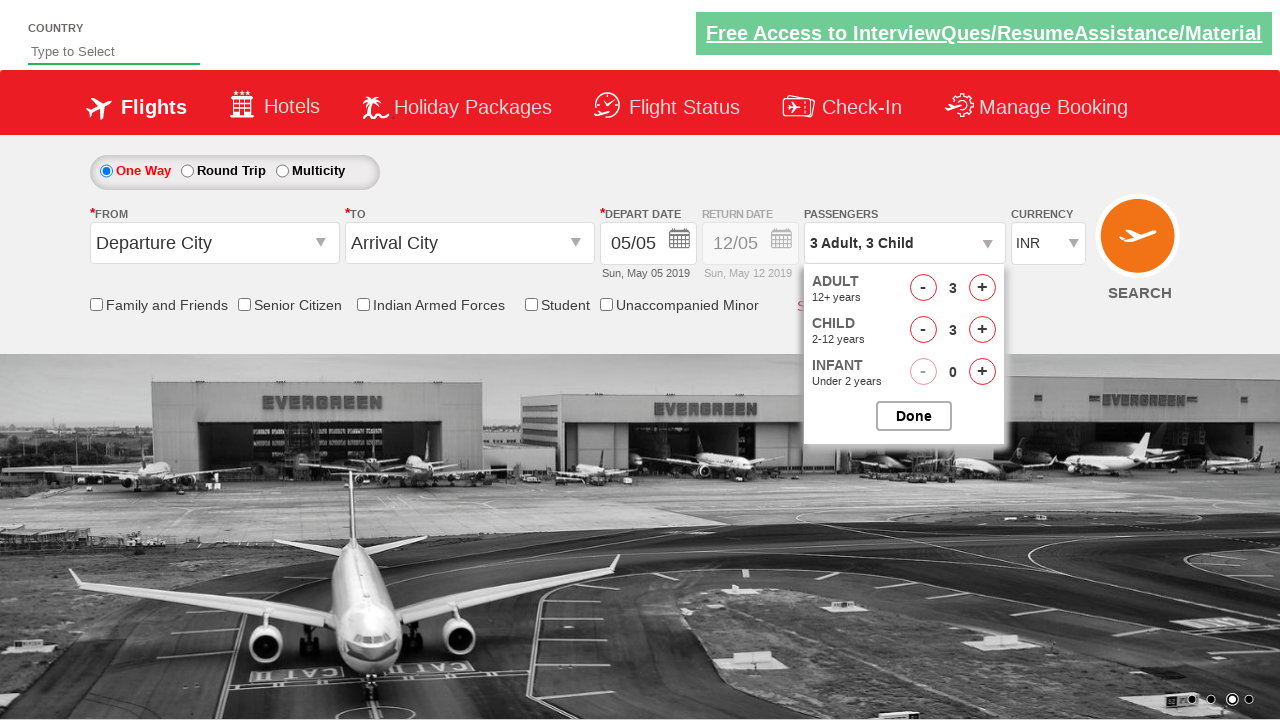

Incremented infant count by 1 at (982, 372) on #hrefIncInf
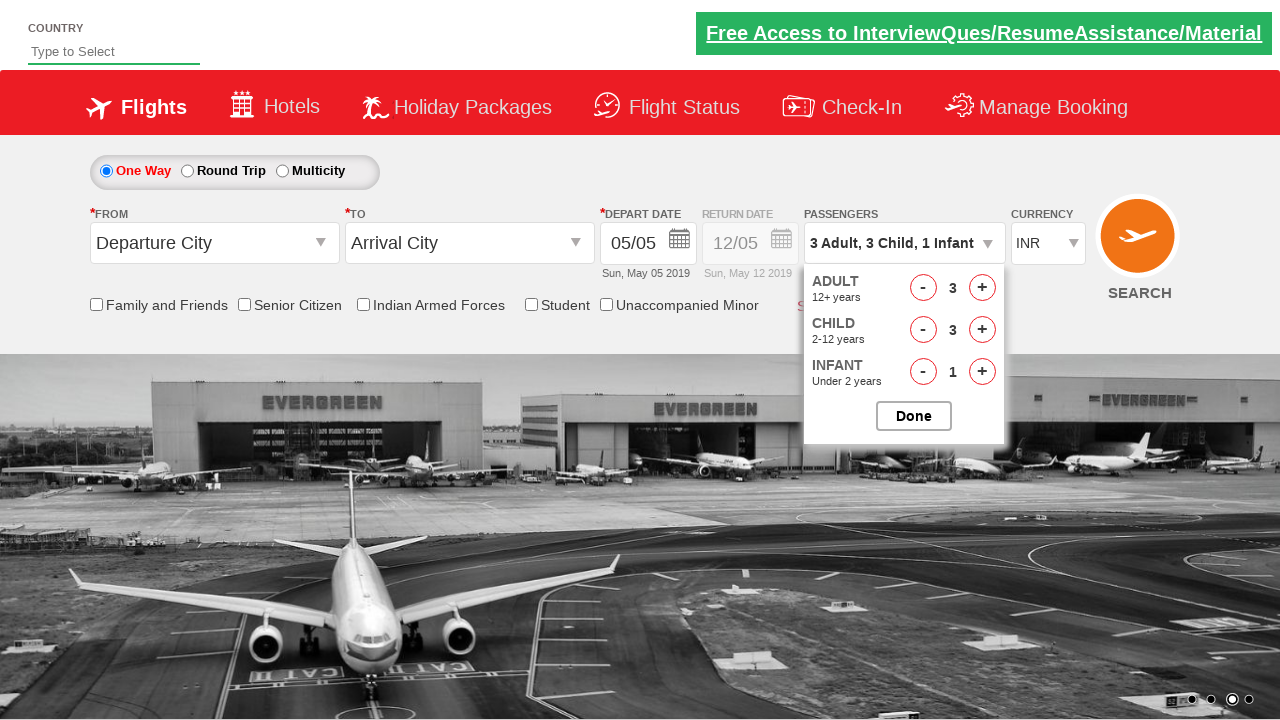

Closed the passenger selection dropdown at (914, 416) on #btnclosepaxoption
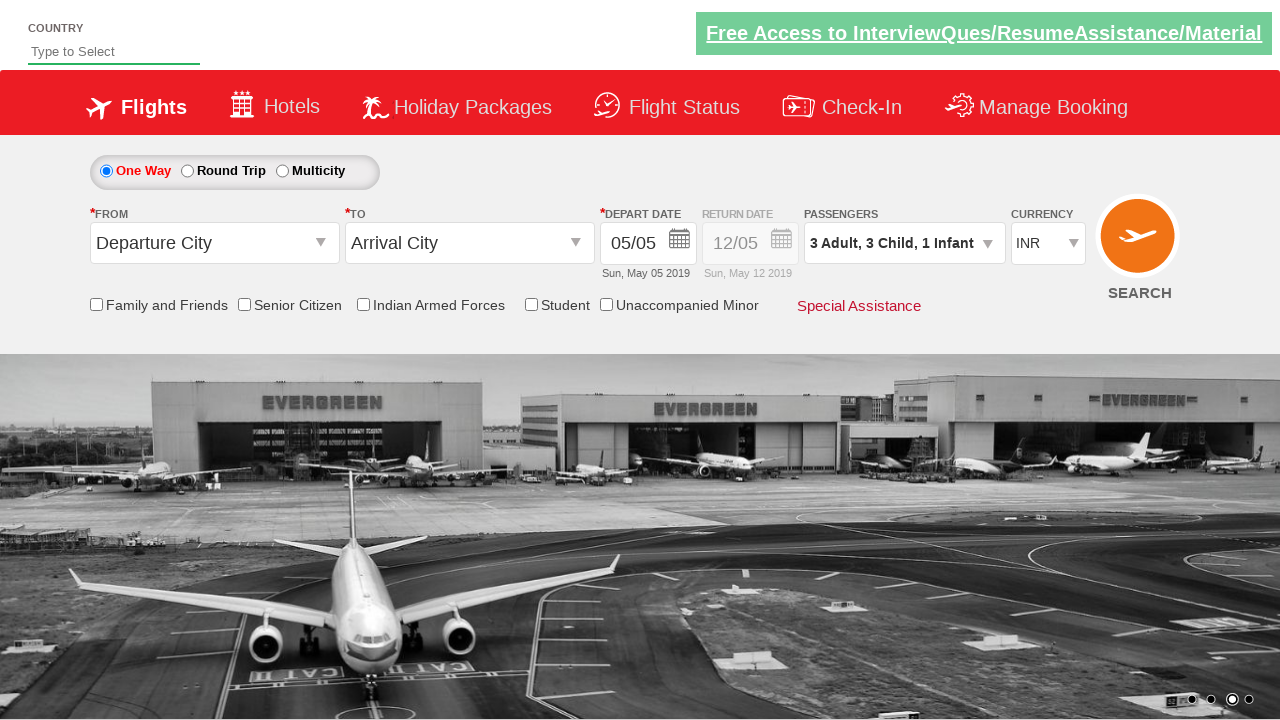

Verified passenger count has been updated
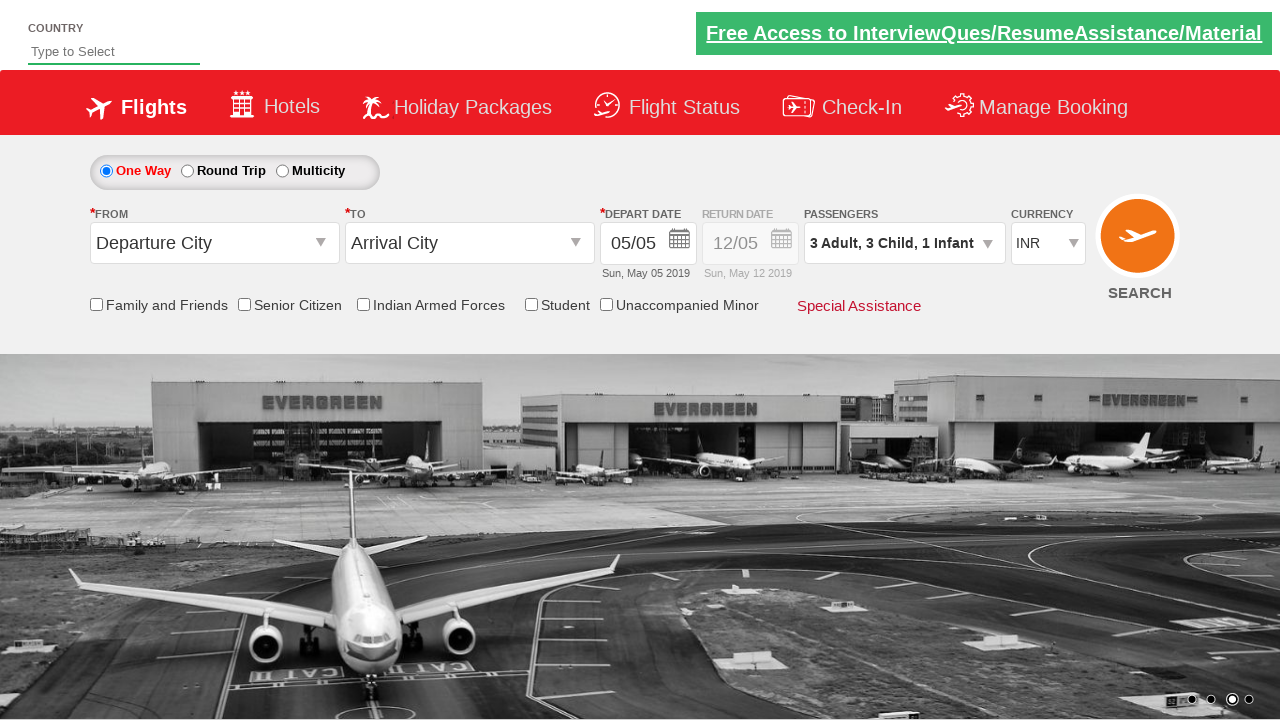

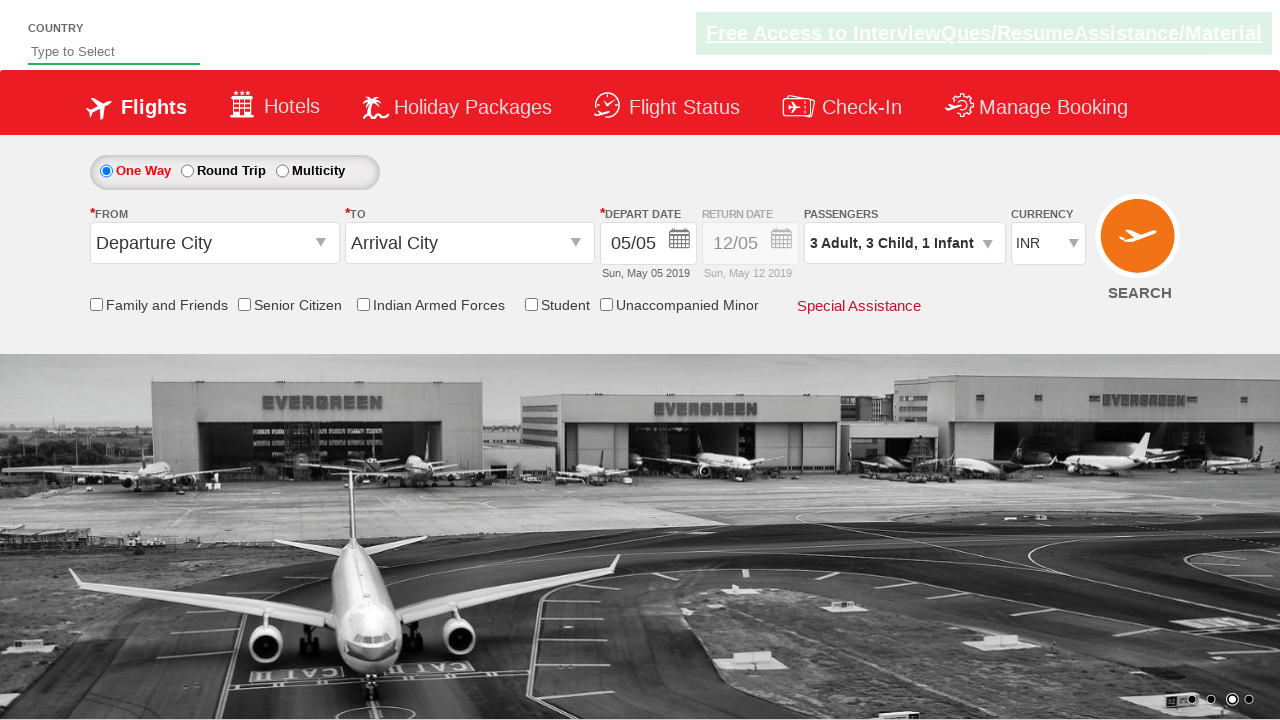